Tests iframe operations using custom commands approach to access Quill editor inside iframe and apply text formatting

Starting URL: https://selenium-test-react.vercel.app/

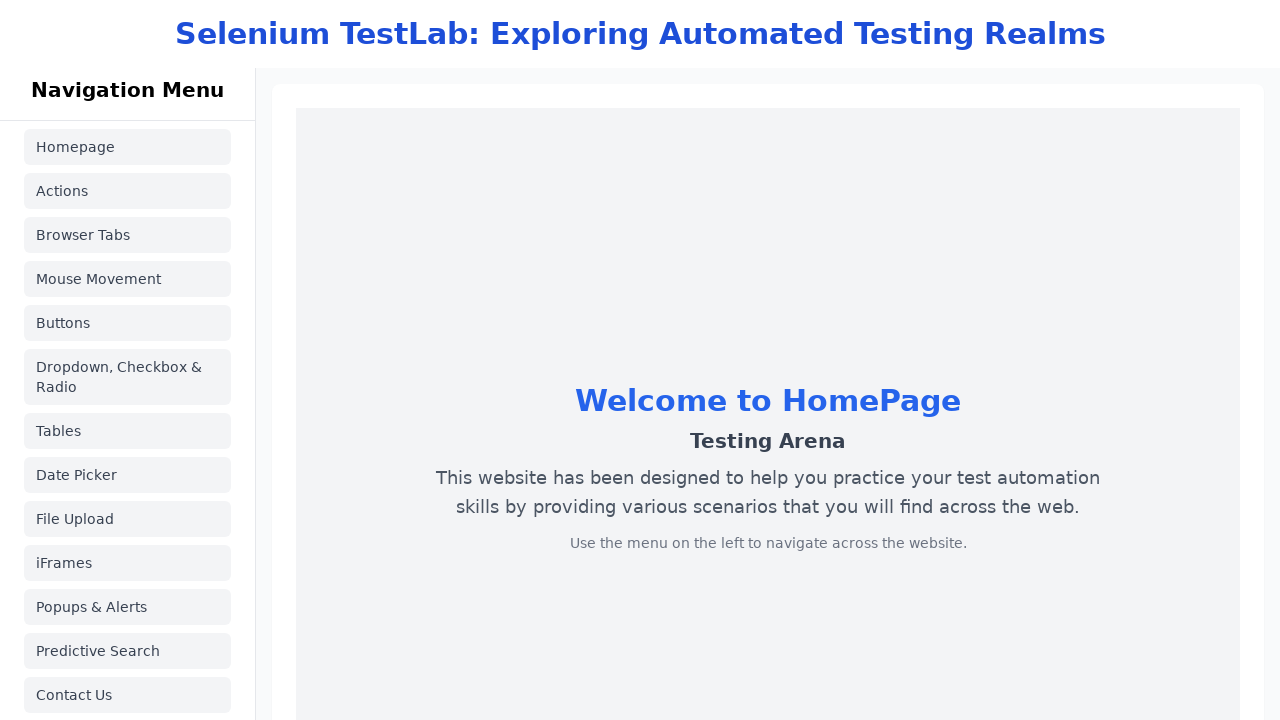

Clicked on iframes link at (128, 563) on a[href='/iframes']
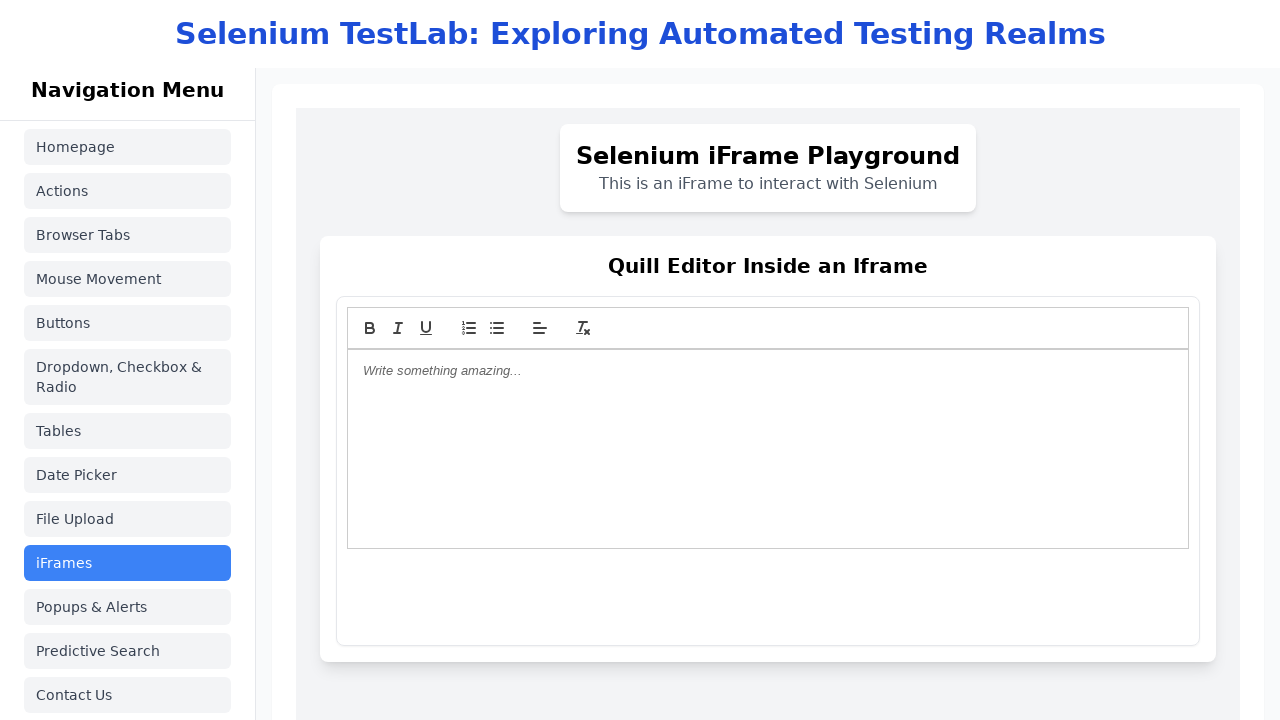

Iframe with ID 'iframequill' loaded and visible
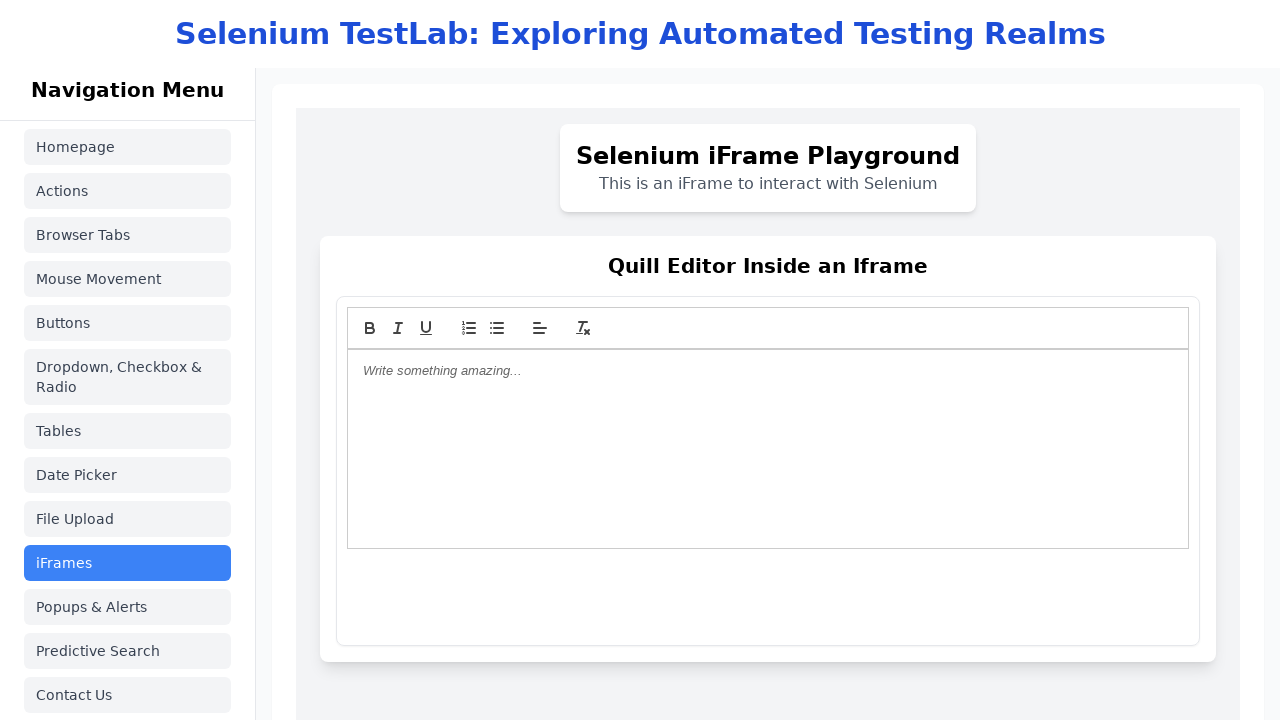

Located iframe element with ID 'iframequill'
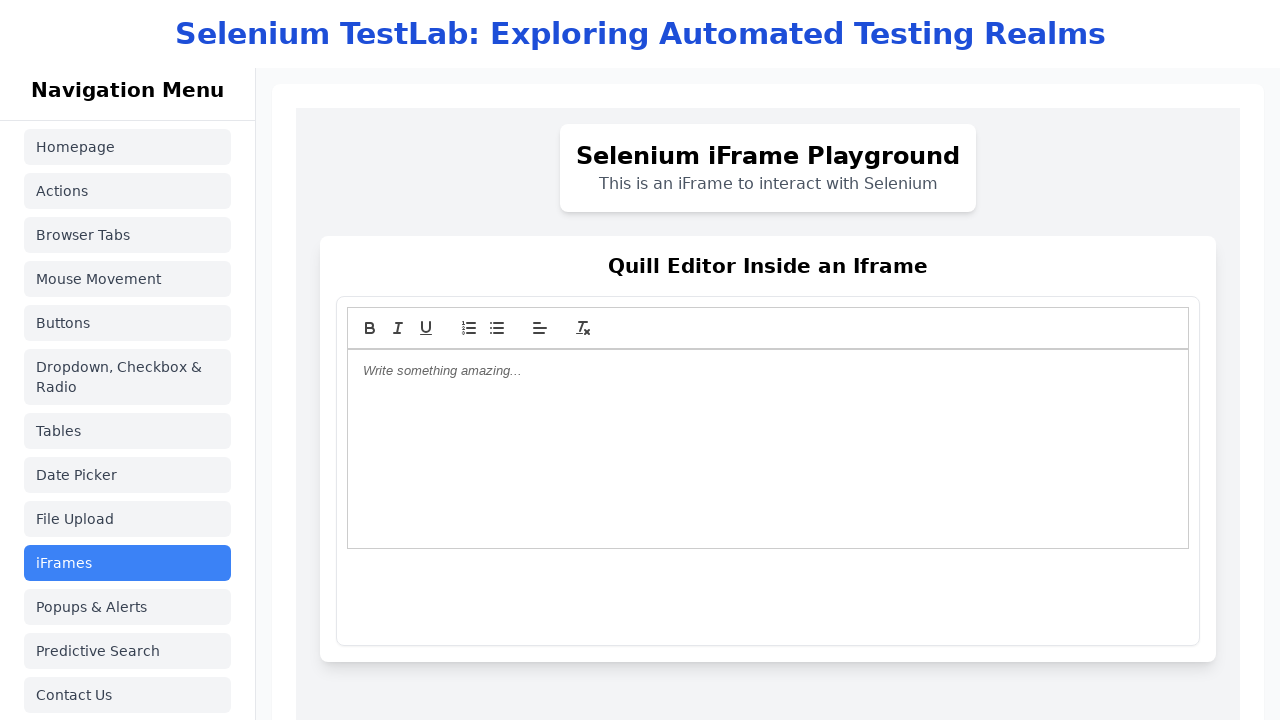

Filled Quill editor with 'Welcome' text on #iframequill >> internal:control=enter-frame >> .ql-editor
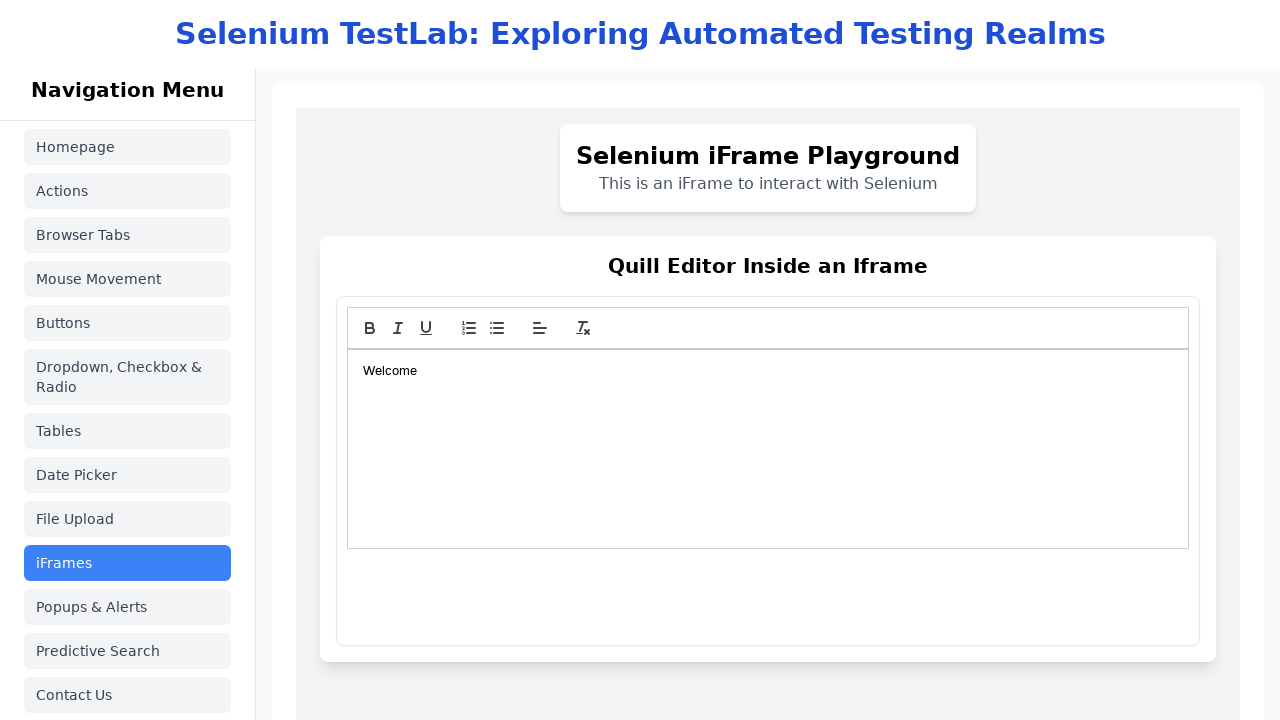

Selected all text in Quill editor using Ctrl+A on #iframequill >> internal:control=enter-frame >> .ql-editor
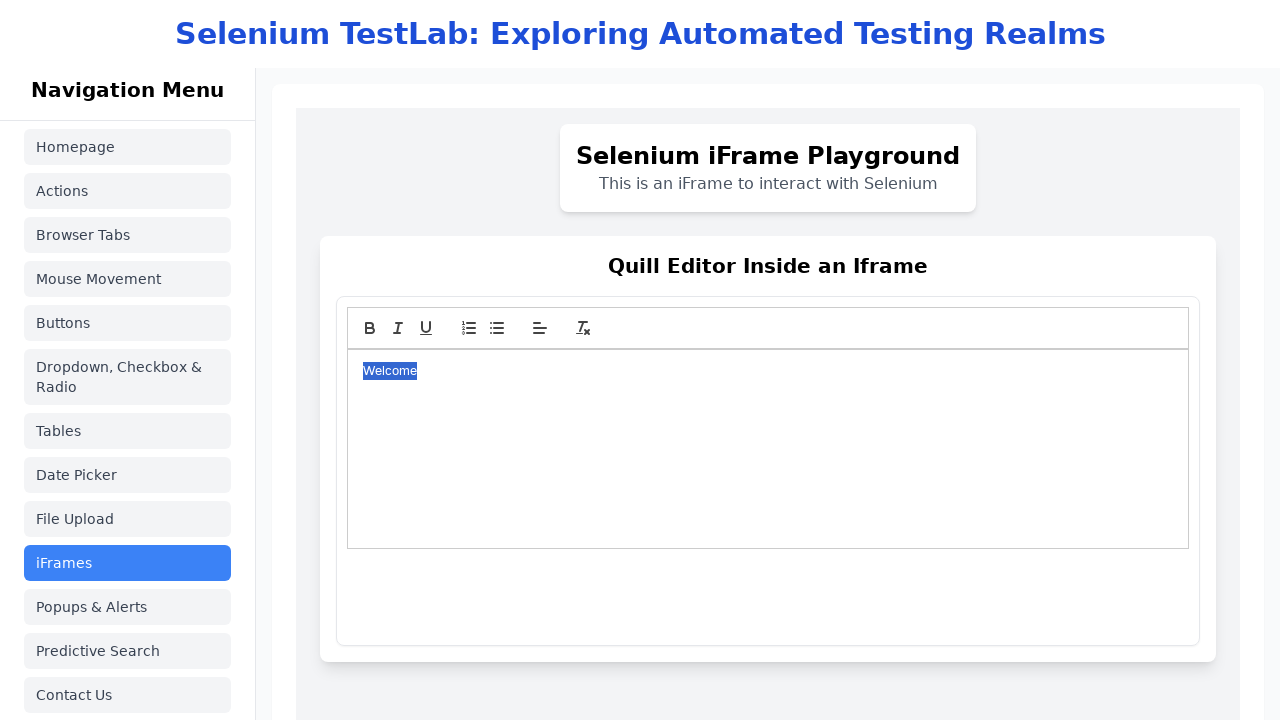

Applied bold formatting to selected text at (370, 328) on #iframequill >> internal:control=enter-frame >> [aria-label='bold']
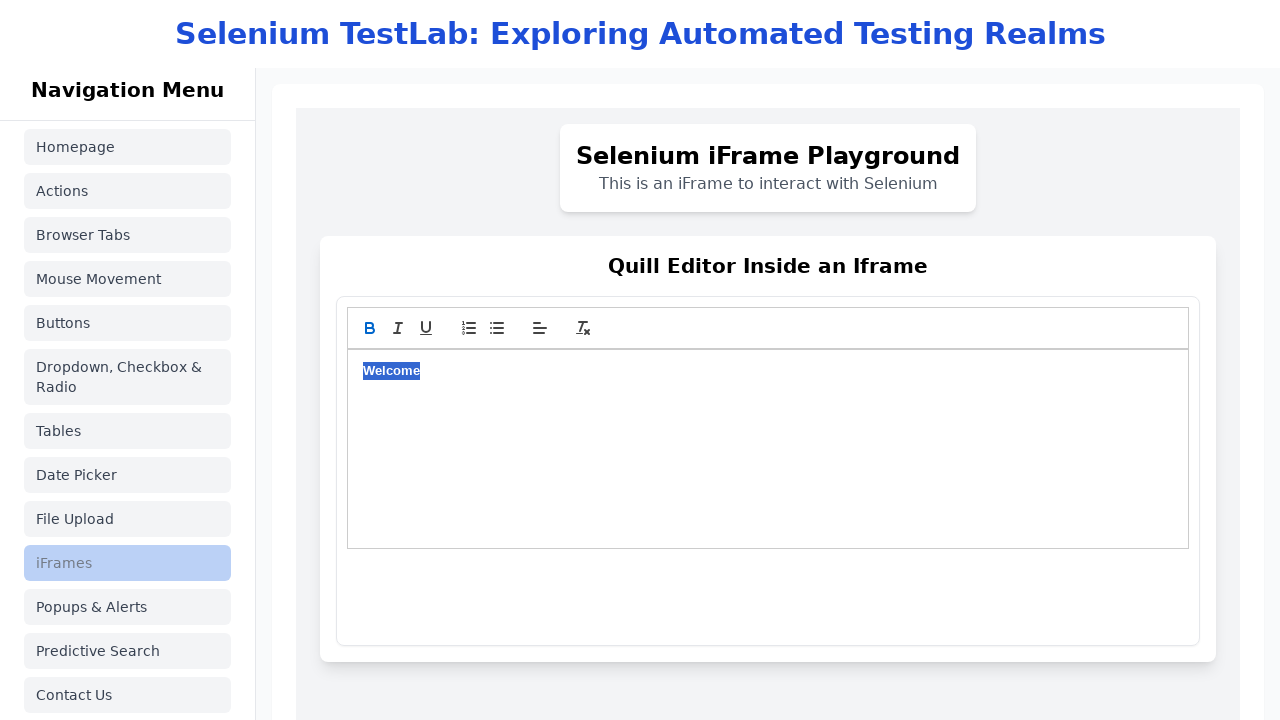

Applied underline formatting to selected text at (426, 328) on #iframequill >> internal:control=enter-frame >> [aria-label='underline']
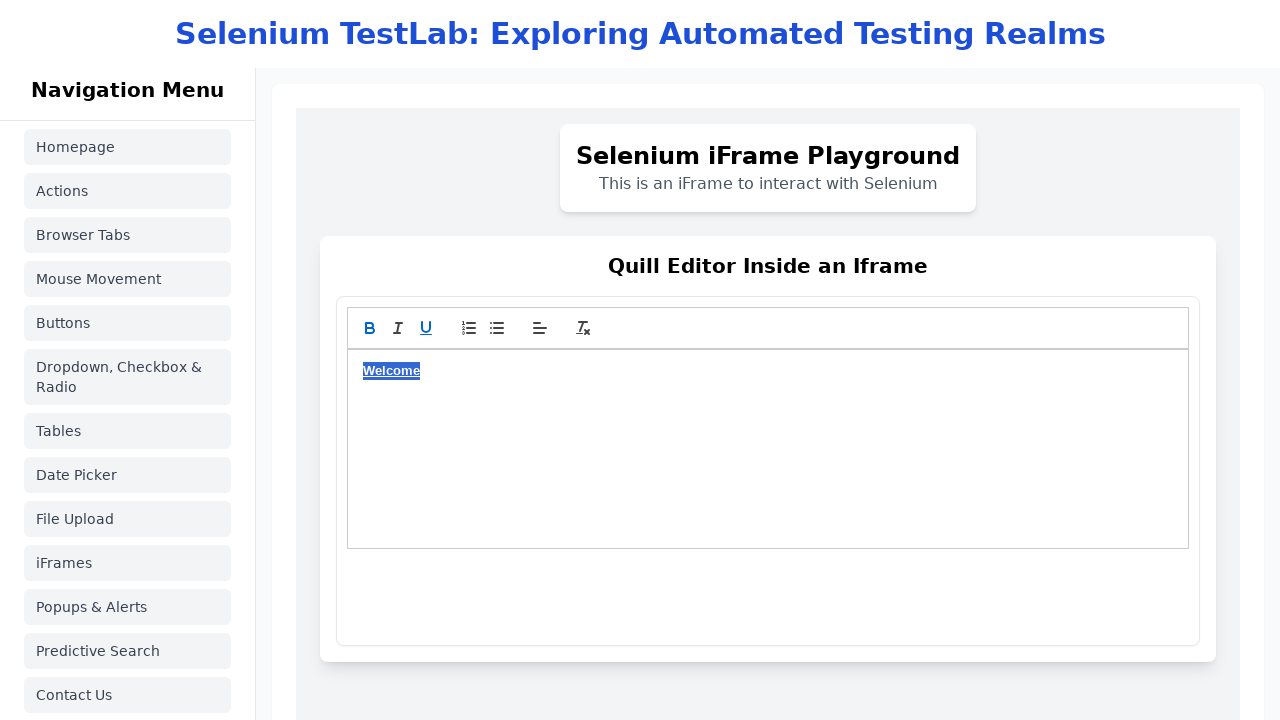

Filled Quill editor with 'Hello Cypress Automation' text on #iframequill >> internal:control=enter-frame >> .ql-editor
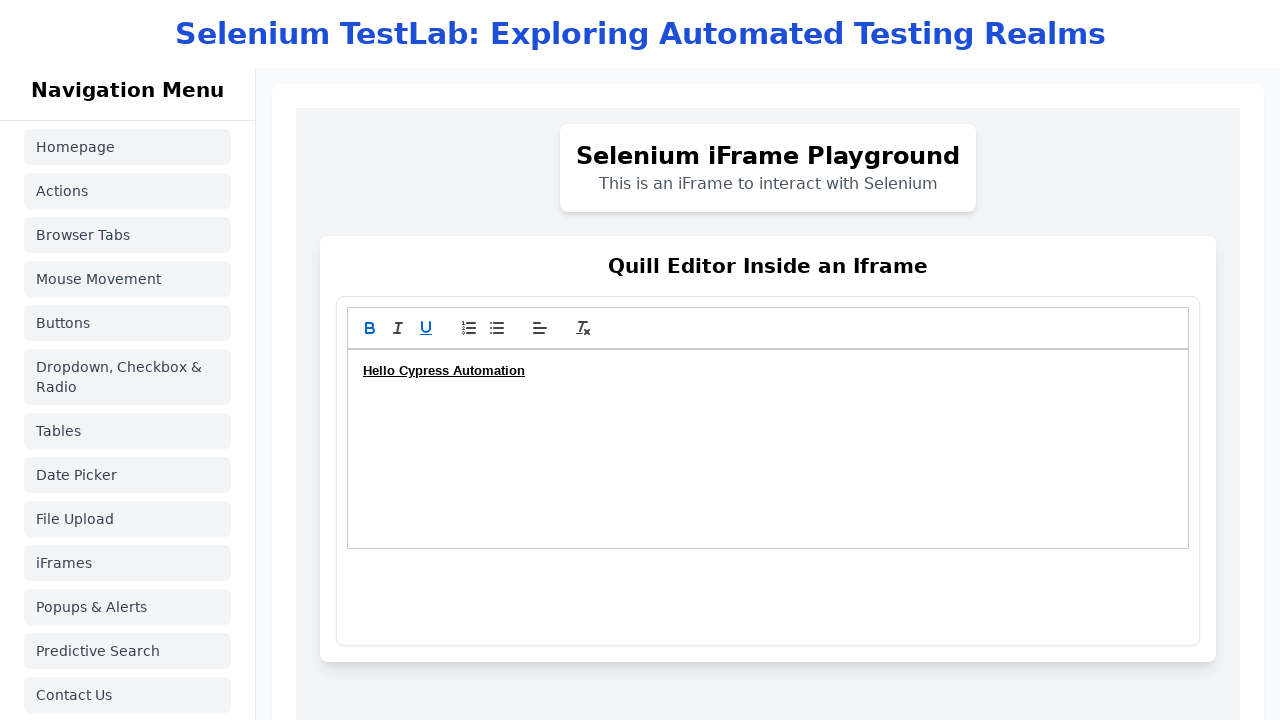

Selected all text in Quill editor using Ctrl+A on #iframequill >> internal:control=enter-frame >> .ql-editor
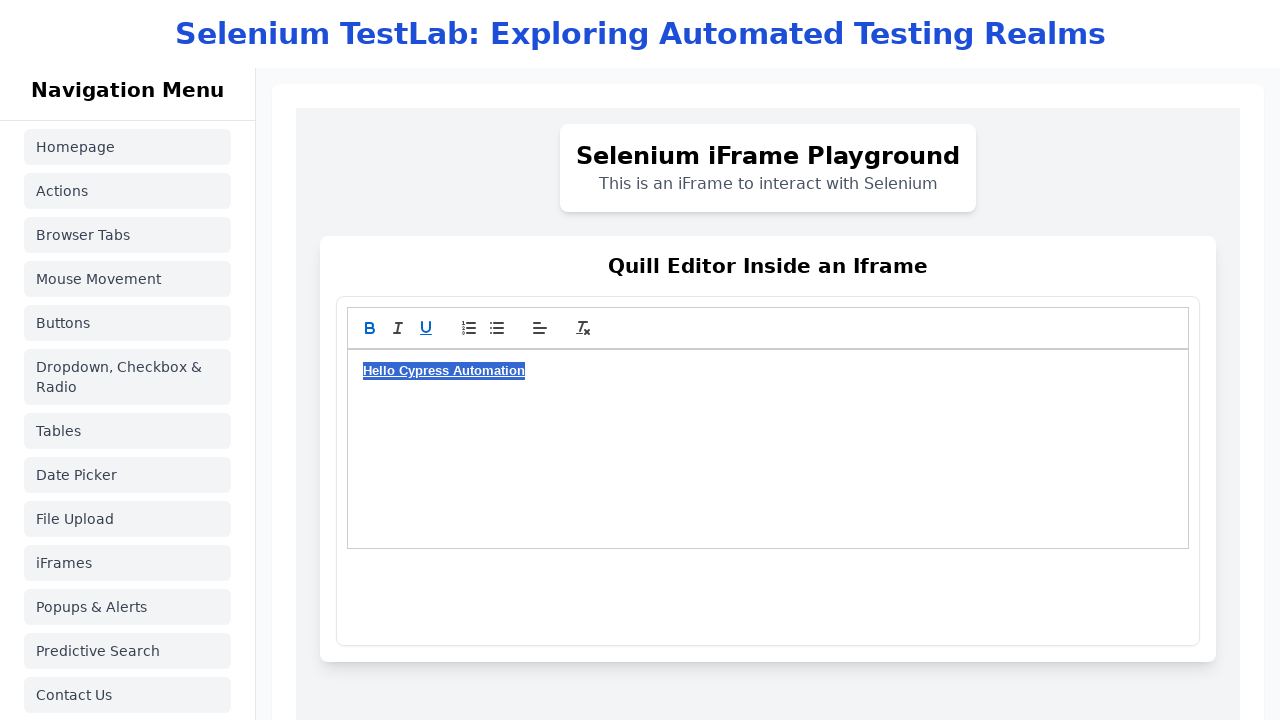

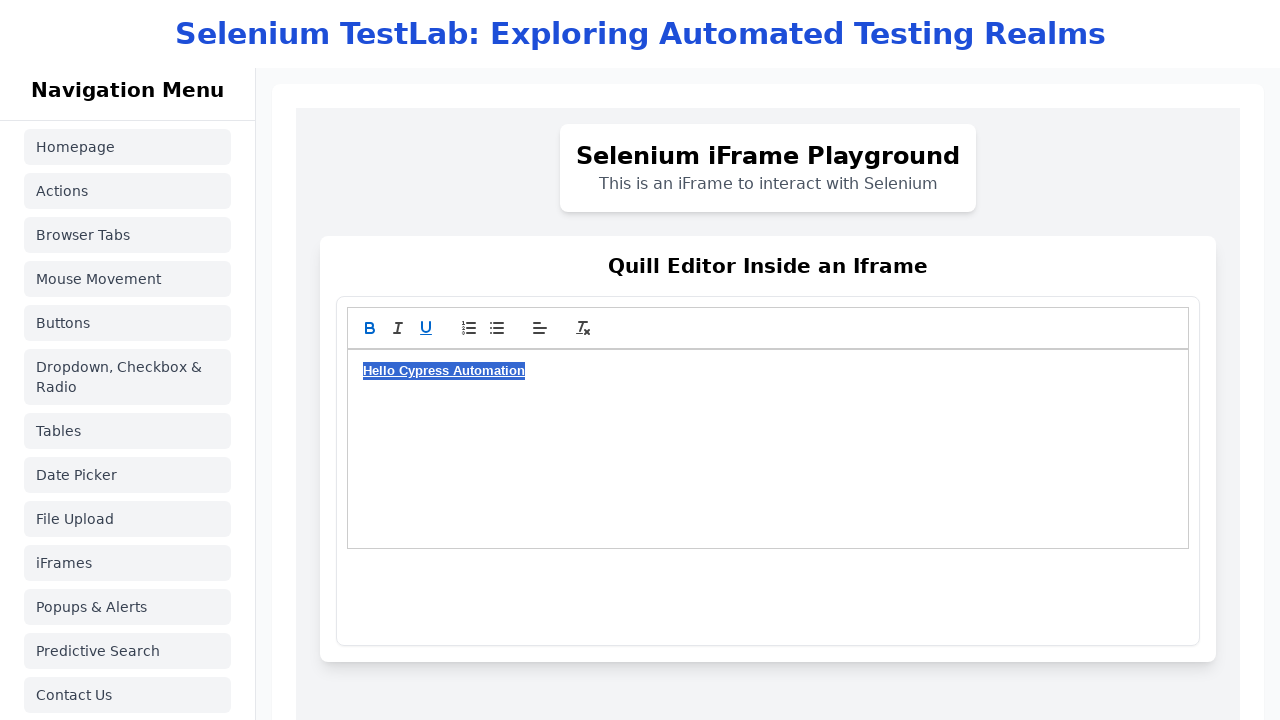